Tests date picker by clicking navigation arrows to select a date in the next month.

Starting URL: https://demoqa.com/date-picker

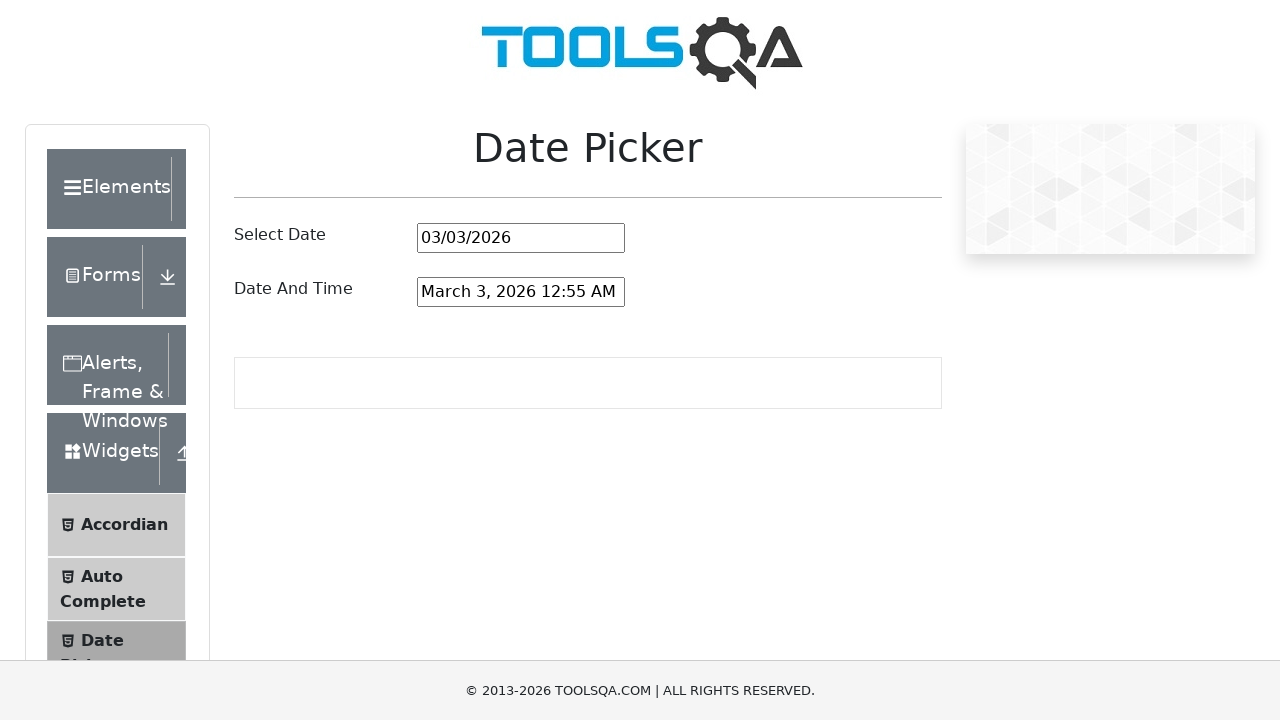

Clicked on date picker input field at (521, 238) on #datePickerMonthYearInput
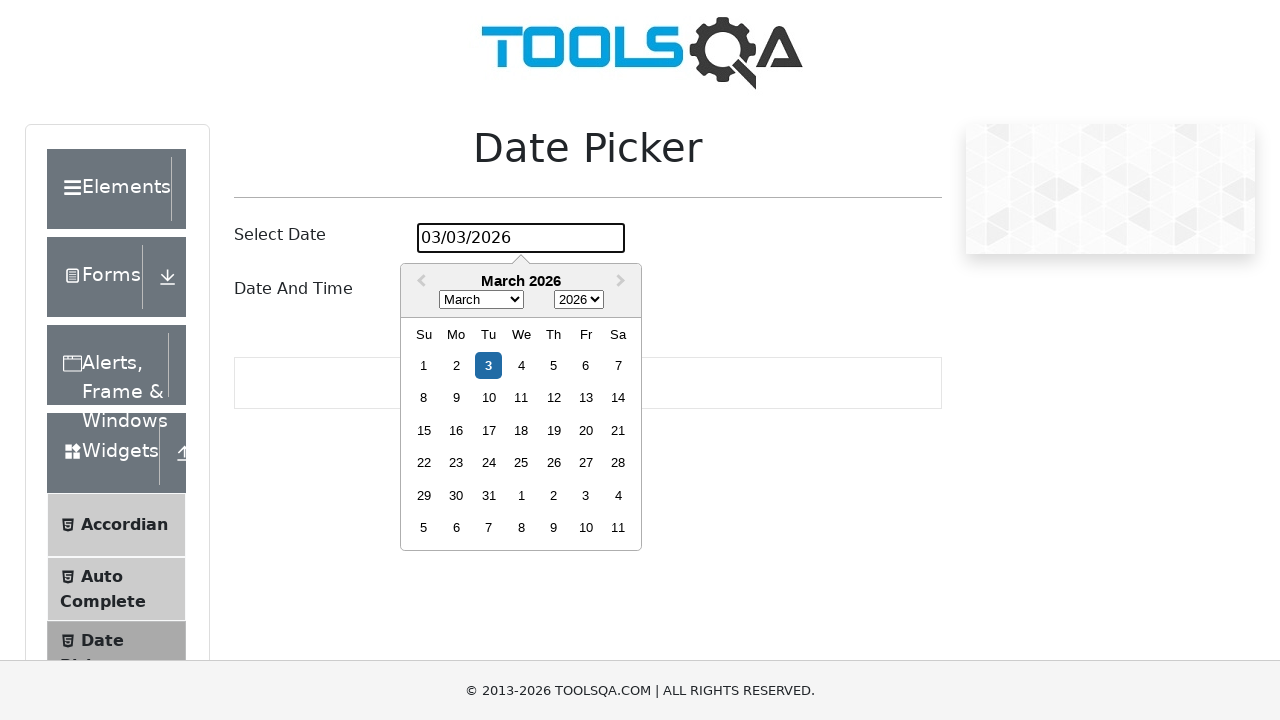

Clicked next month navigation arrow at (623, 282) on .react-datepicker__navigation--next
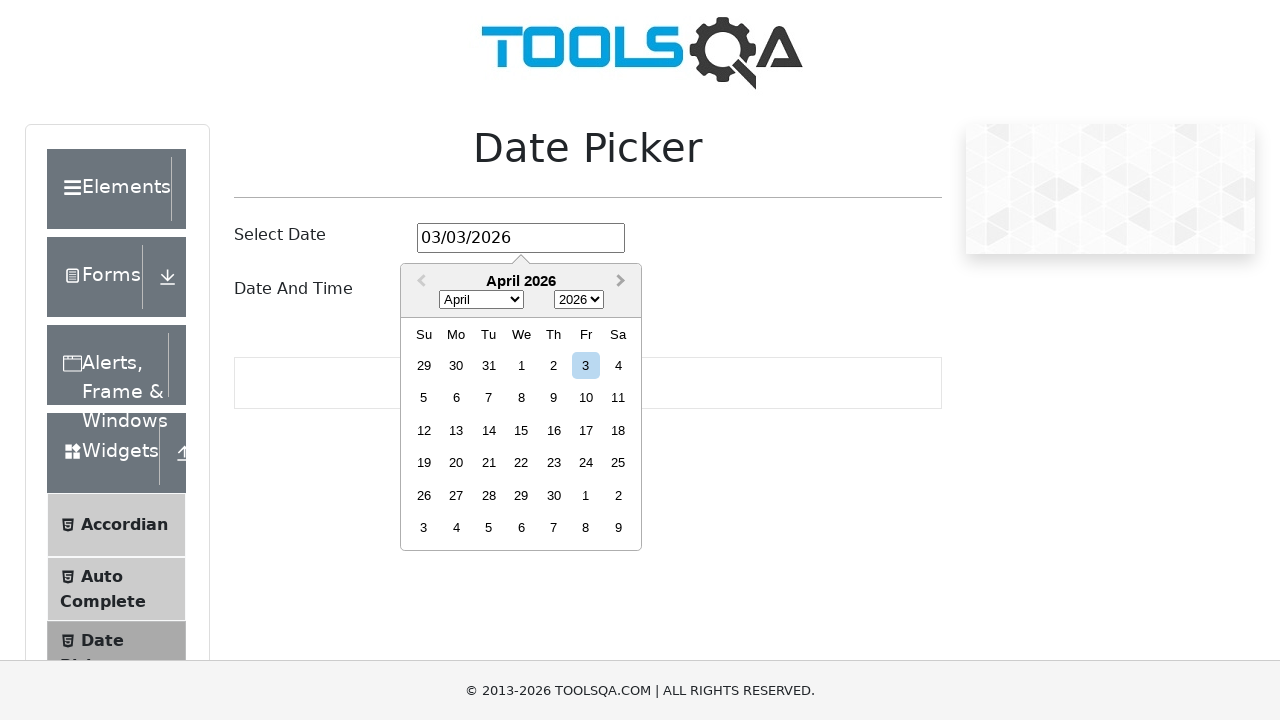

Selected day 24 from the date picker at (586, 463) on .react-datepicker__day--024
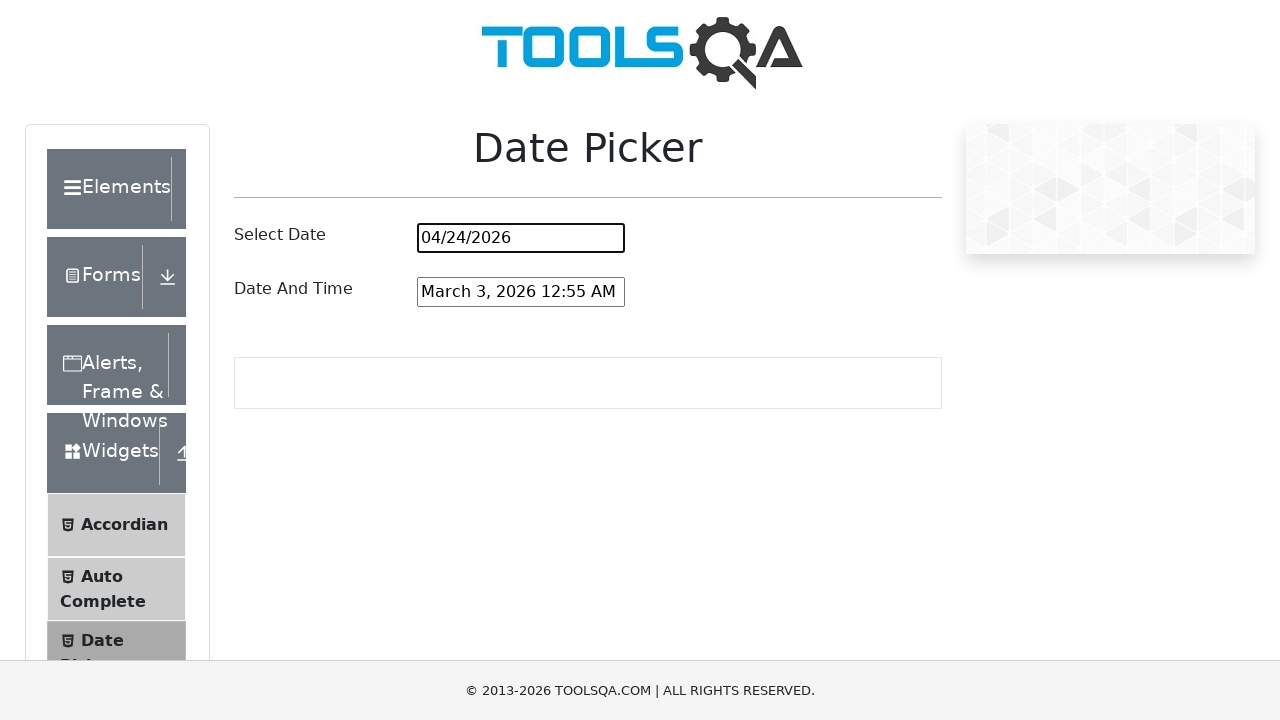

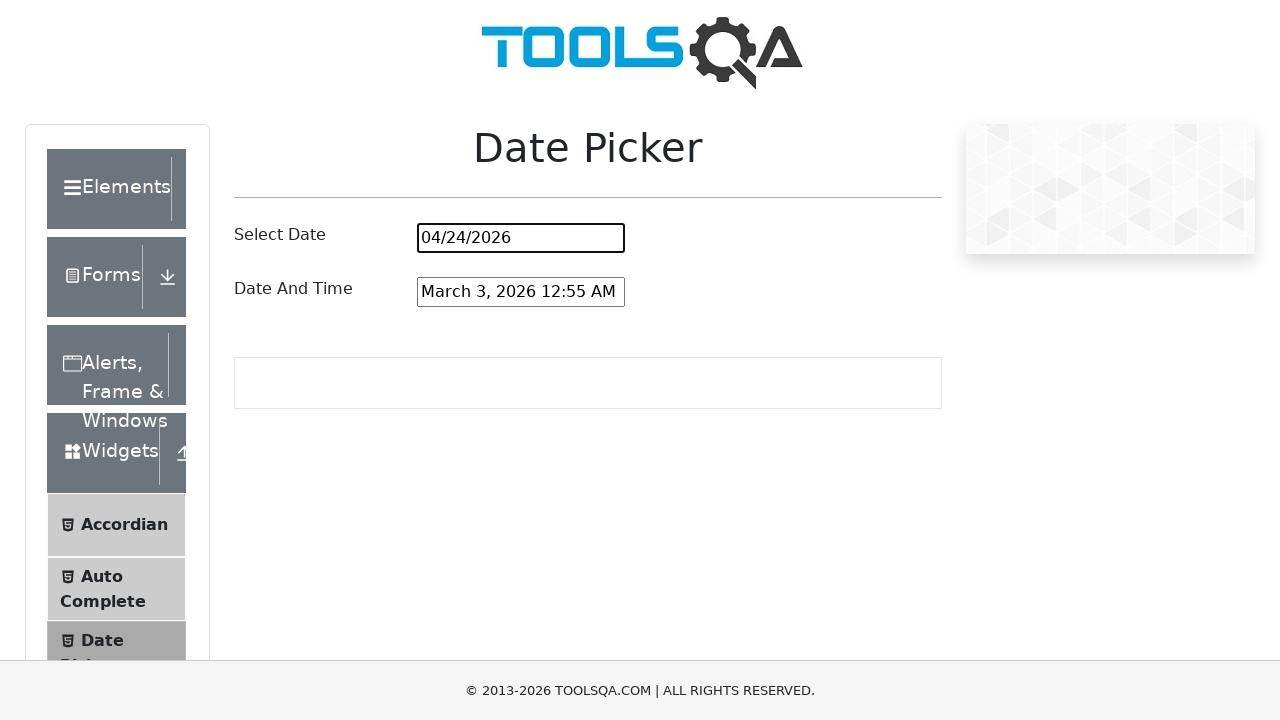